Tests the search functionality on python.org by entering "pycon" in the search box and submitting the form, then verifying results are returned.

Starting URL: http://www.python.org

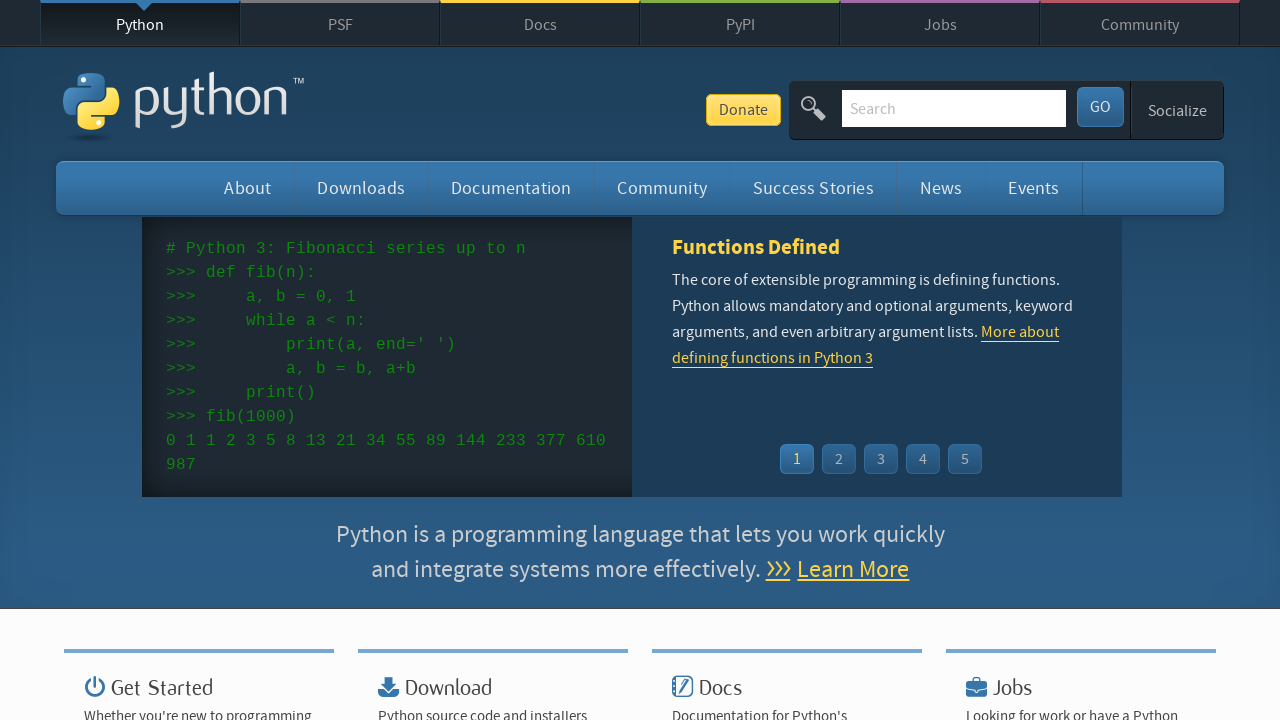

Verified 'Python' is present in page title
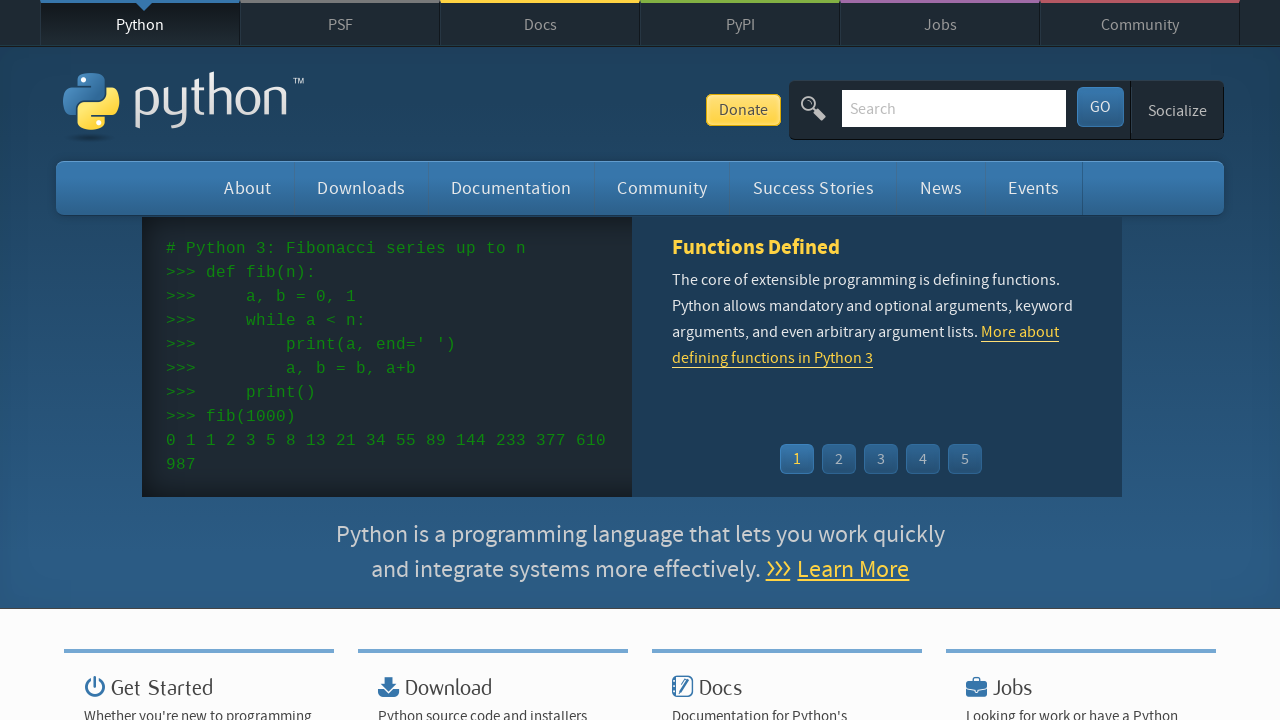

Filled search box with 'pycon' on input[name='q']
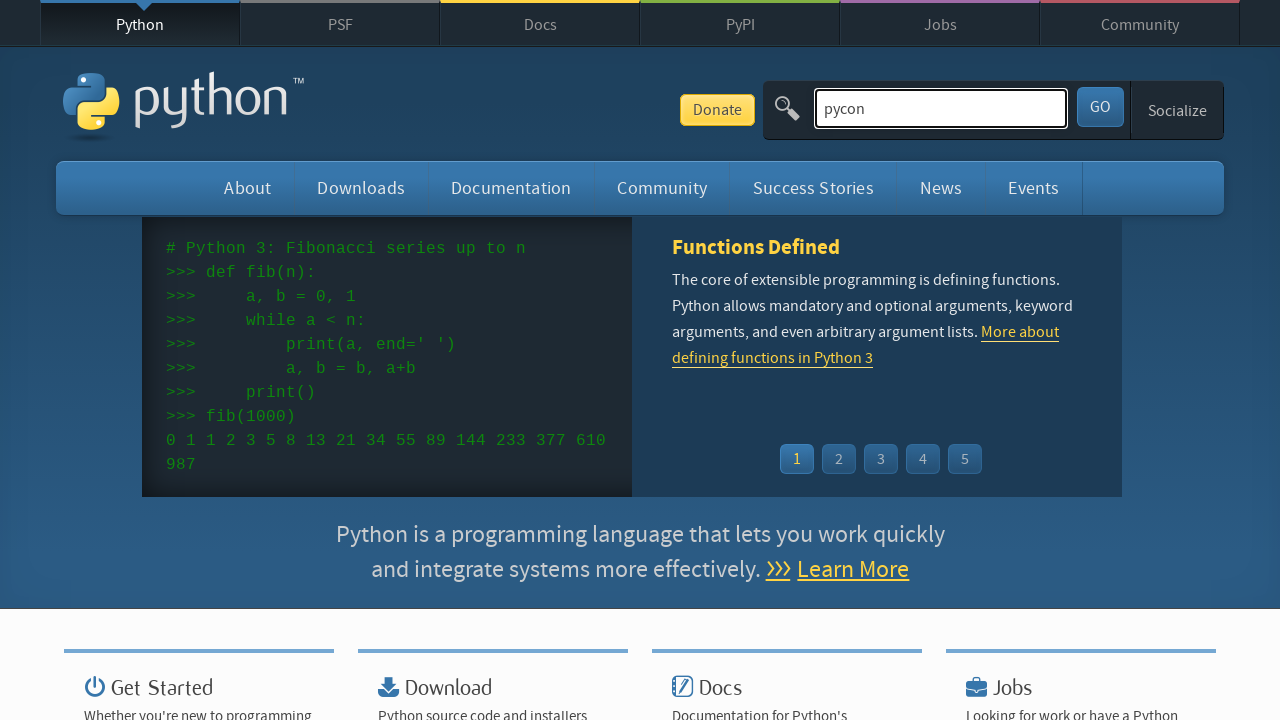

Submitted search form by pressing Enter on input[name='q']
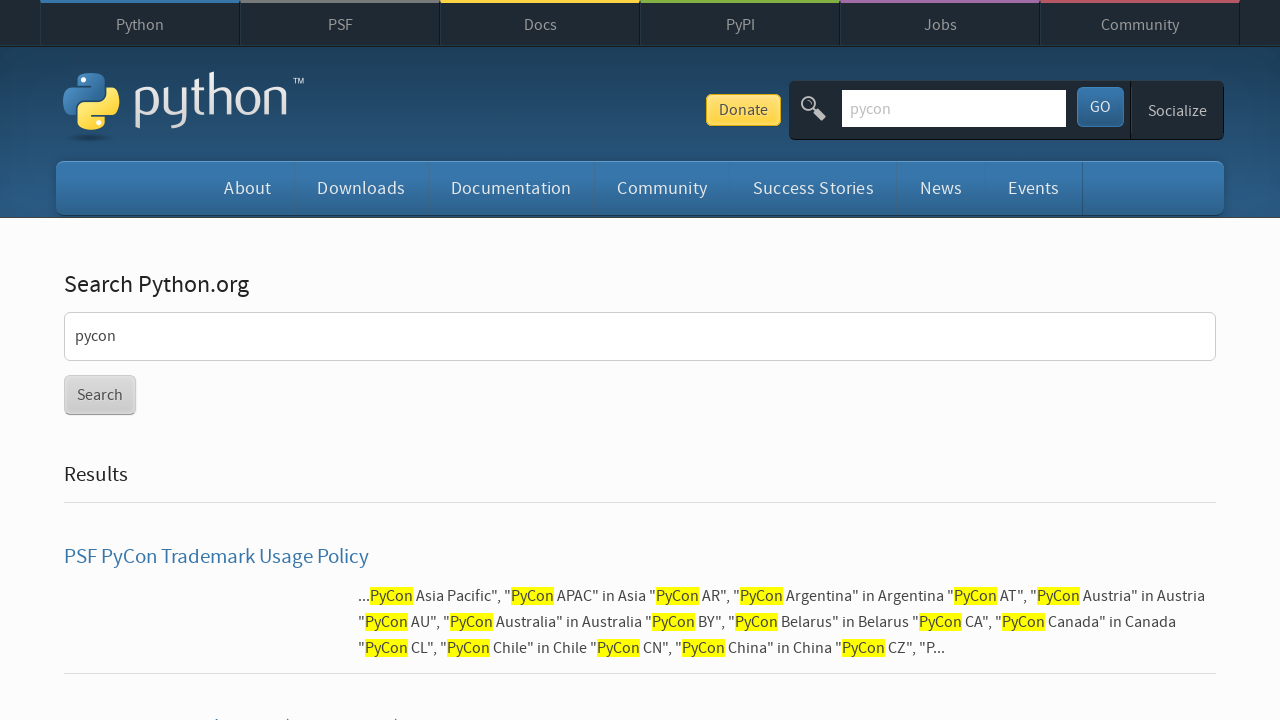

Waited for network idle - results loaded
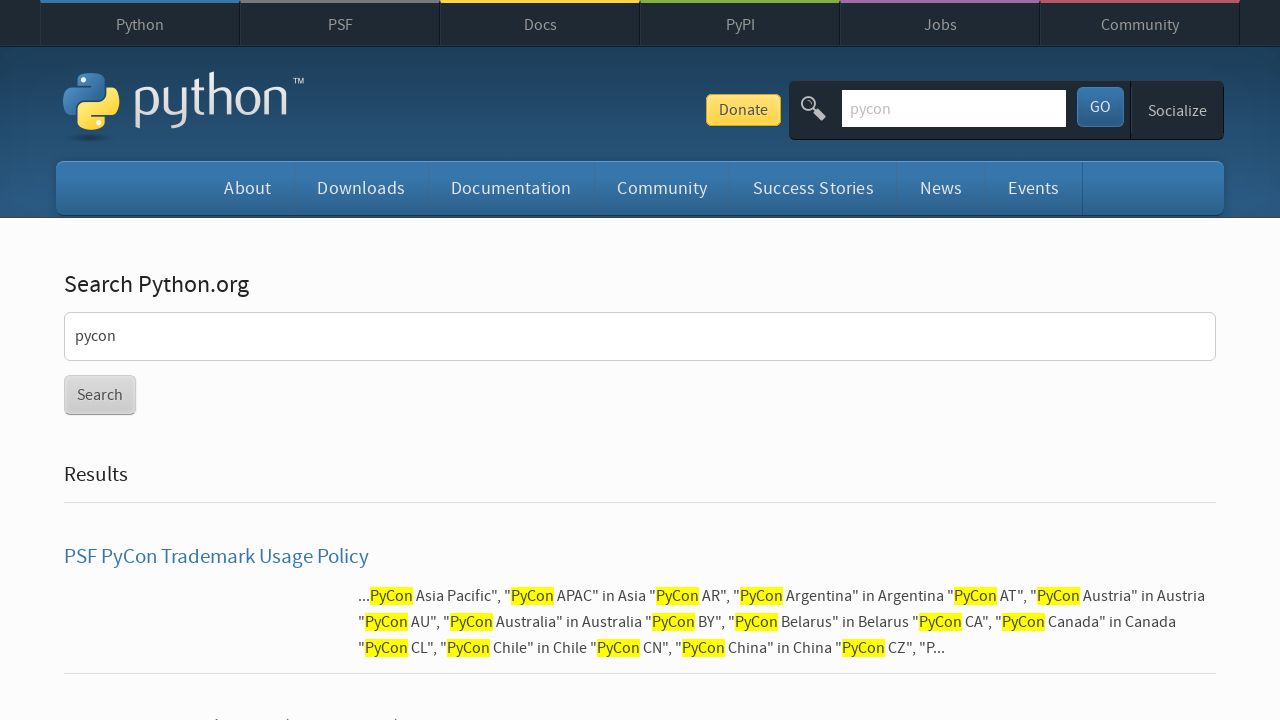

Verified search results are present (no 'No results found' message)
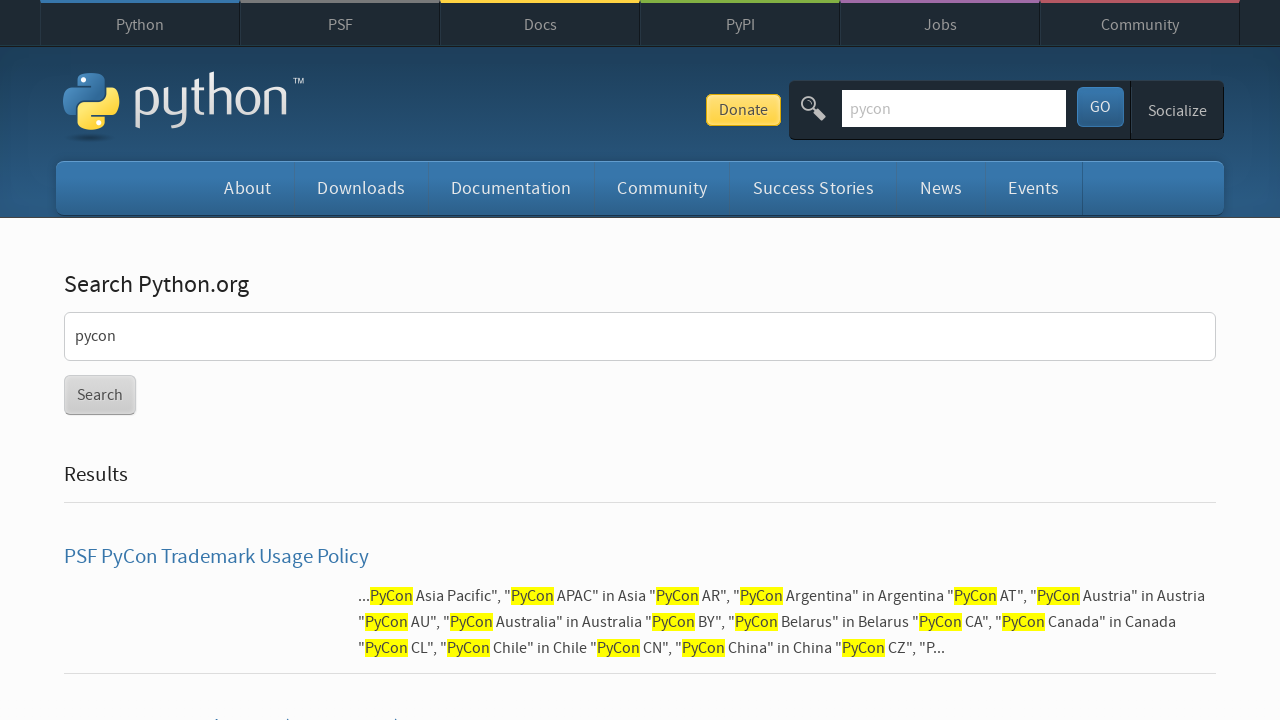

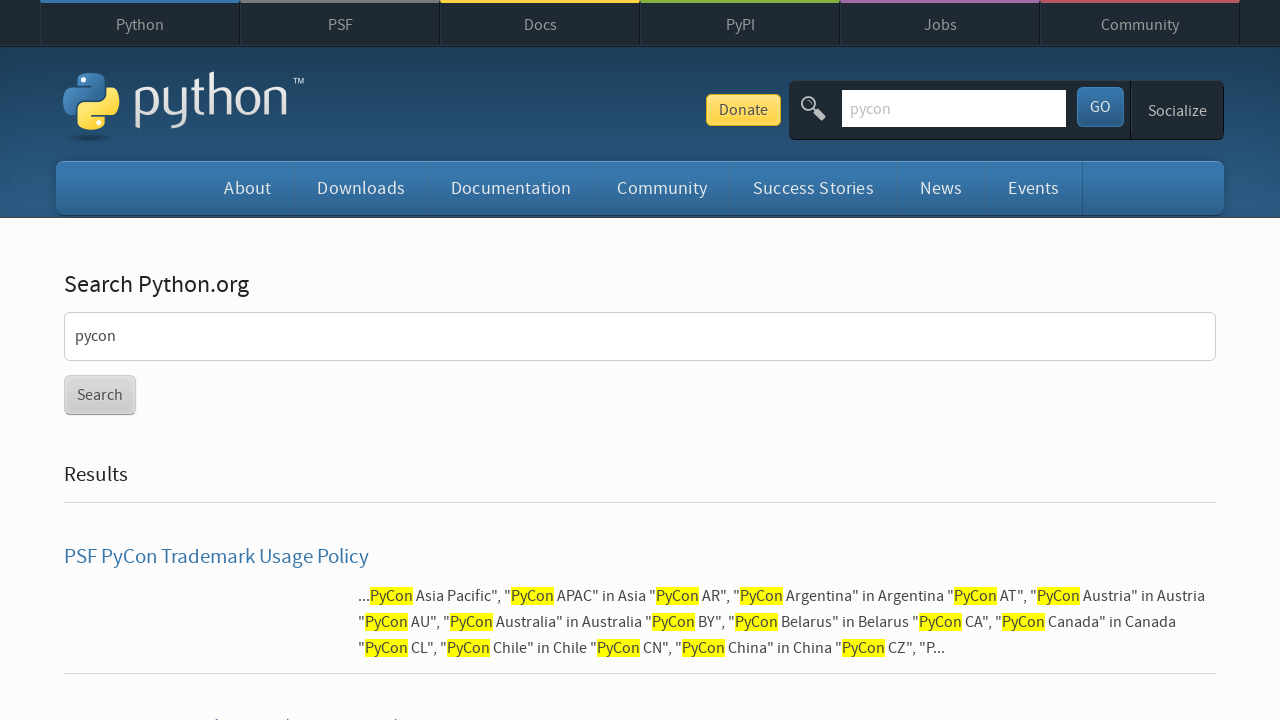